Tests the drag and drop functionality on jQueryUI demo page by dragging an element and dropping it onto a target area within an iframe

Starting URL: https://jqueryui.com/droppable/

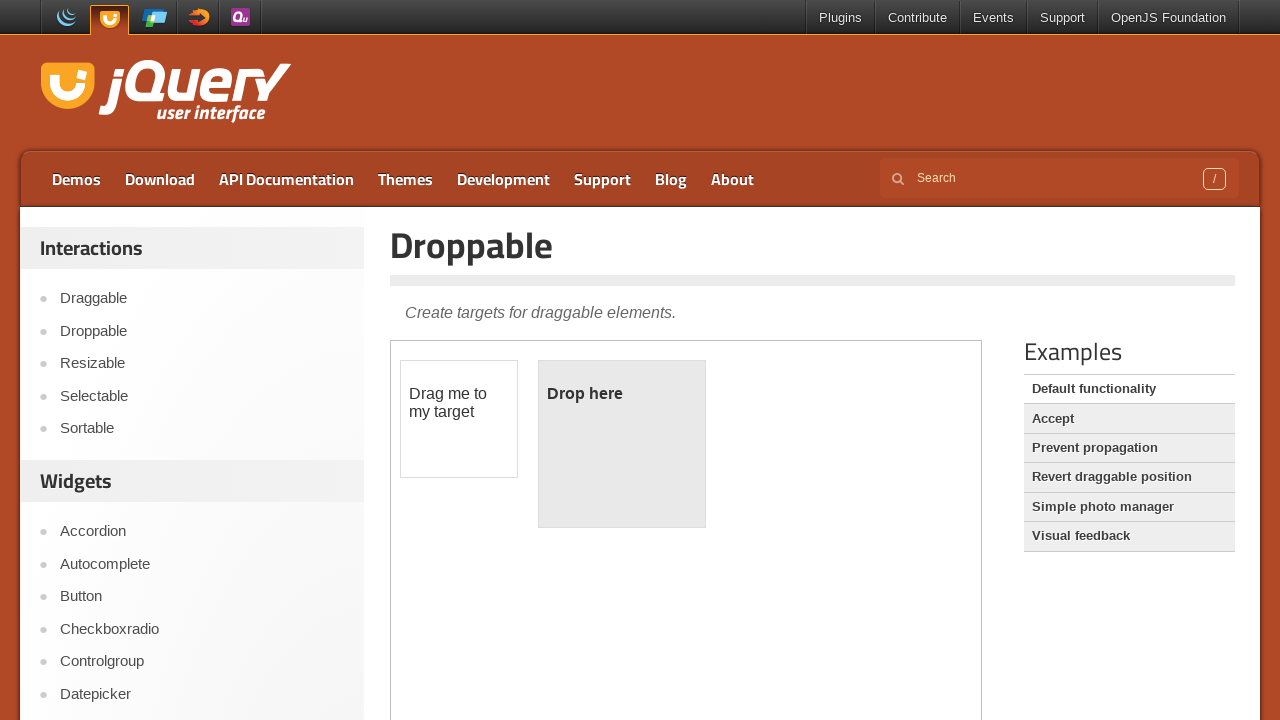

Navigated to jQueryUI droppable demo page
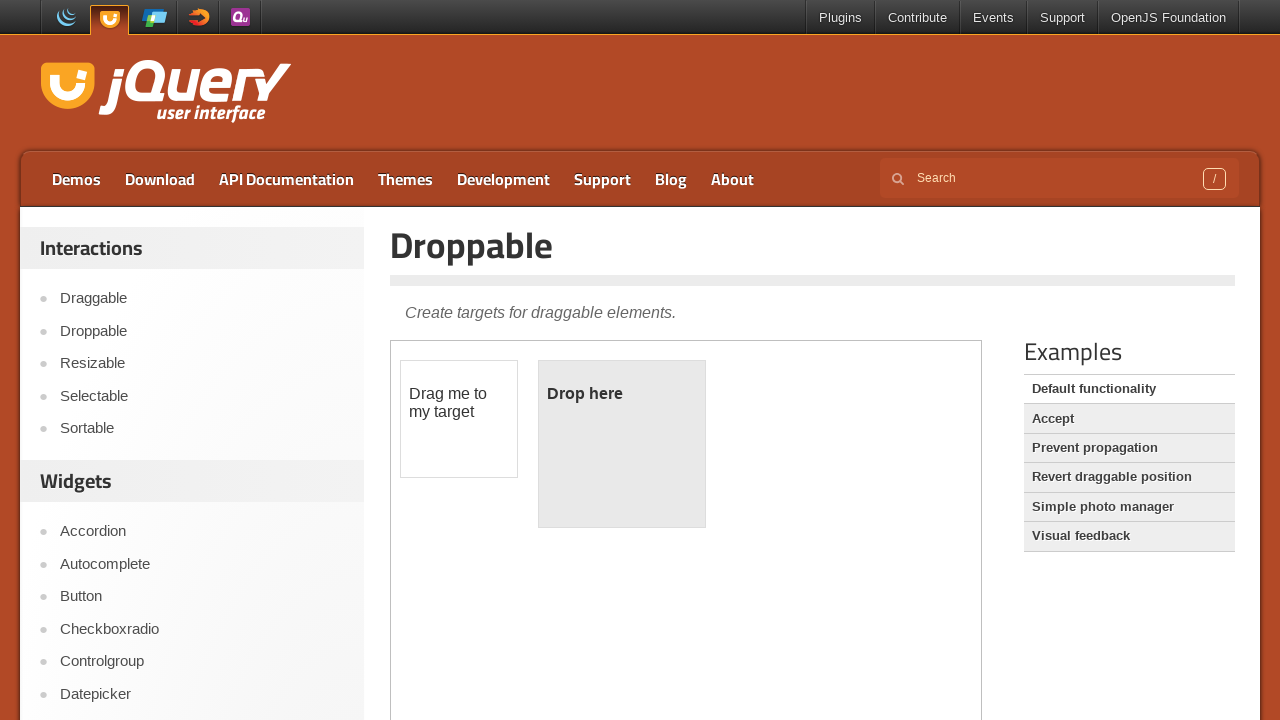

Located demo iframe
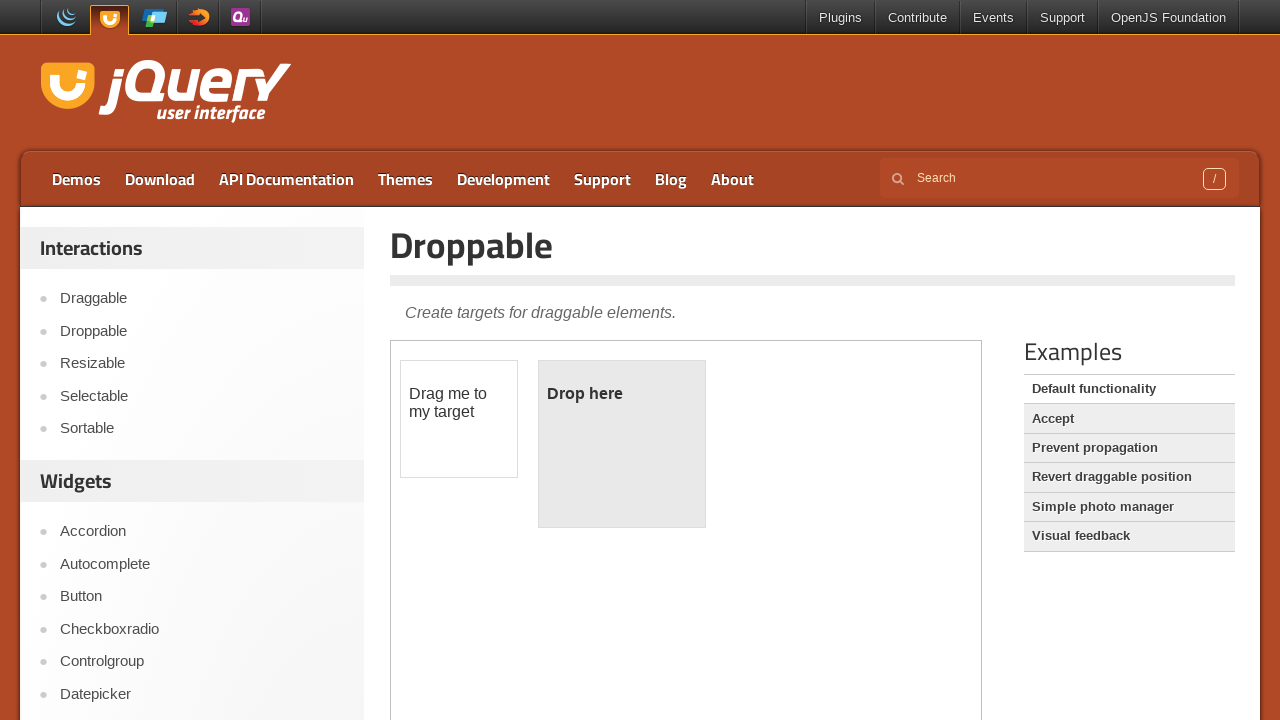

Clicked on draggable element at (459, 419) on iframe.demo-frame >> internal:control=enter-frame >> #draggable
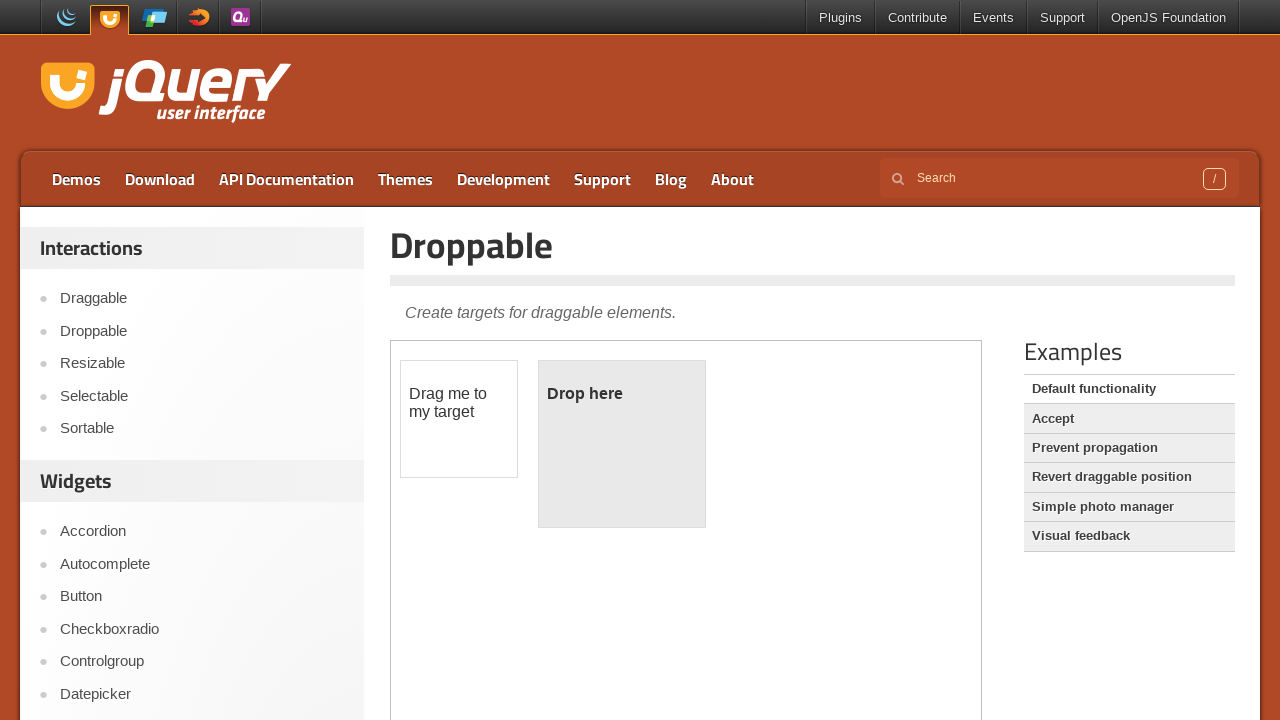

Dragged element from draggable to droppable target area at (622, 444)
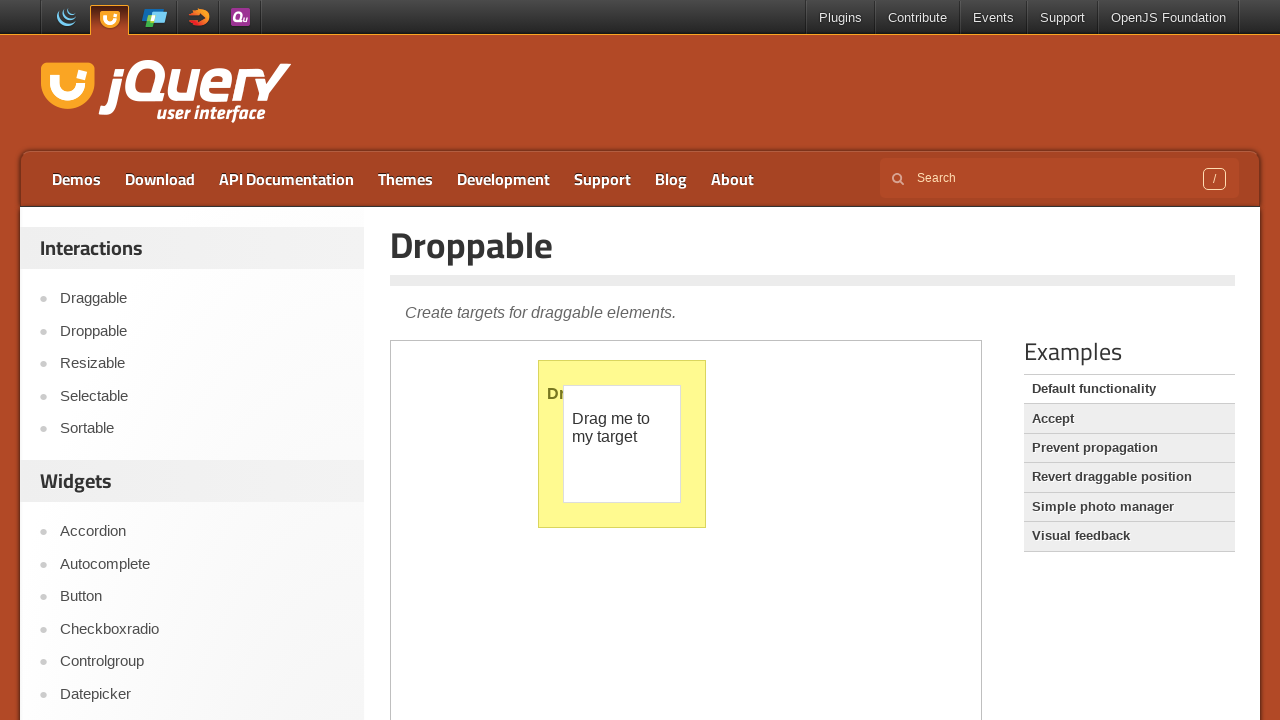

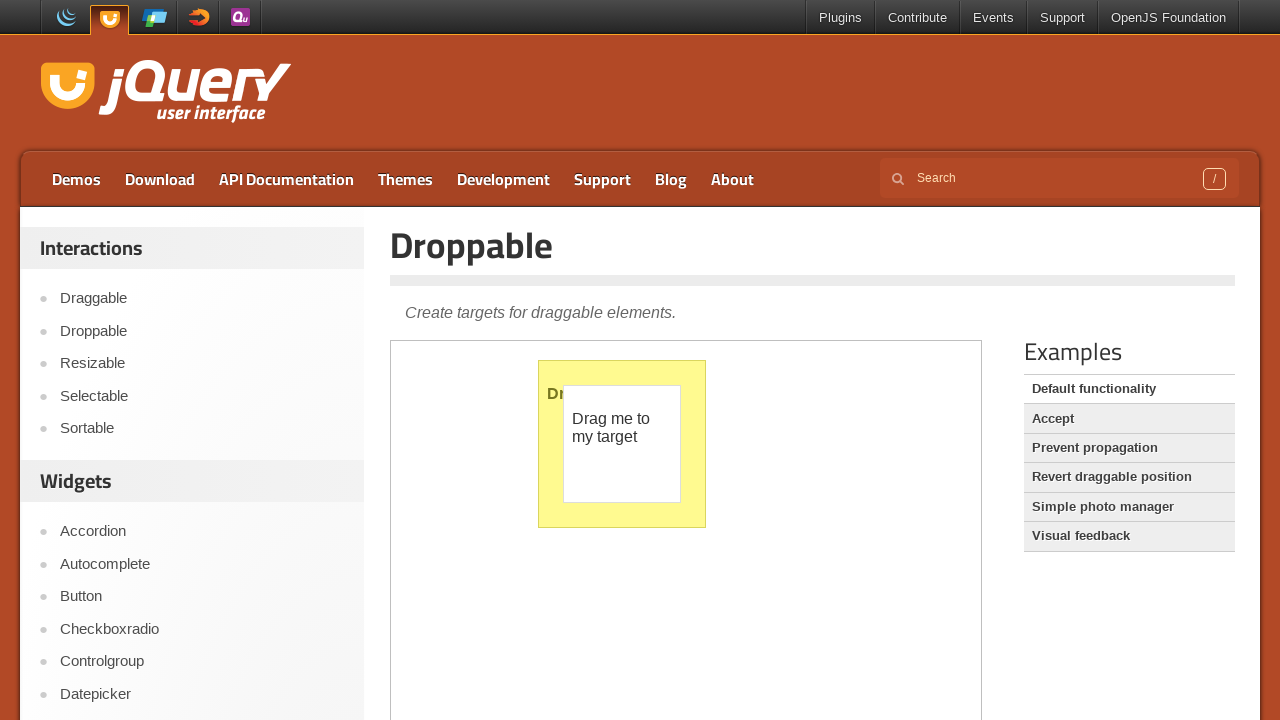